Tests invoice form manager approval requirement by entering an amount of 15000 and verifying the result shows "Requires Manager Approval"

Starting URL: https://nikhilesh111.github.io/InvoiceApprovalProject2/

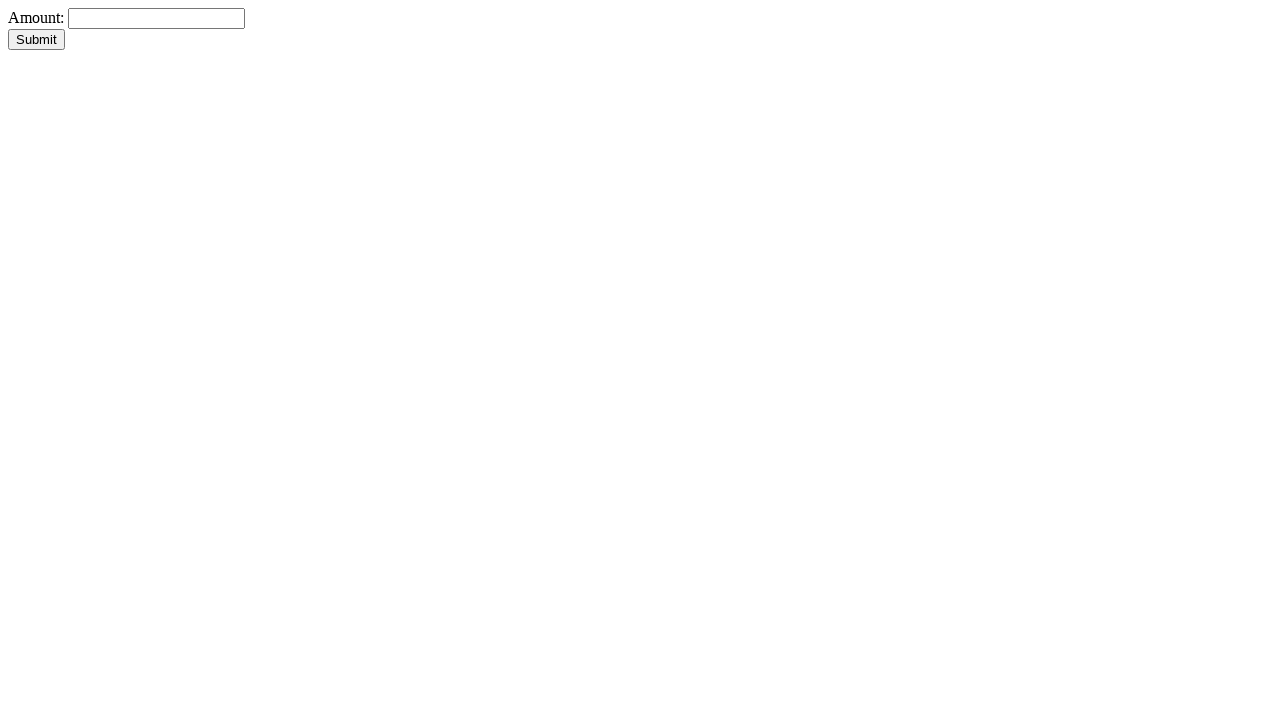

Amount input field is visible
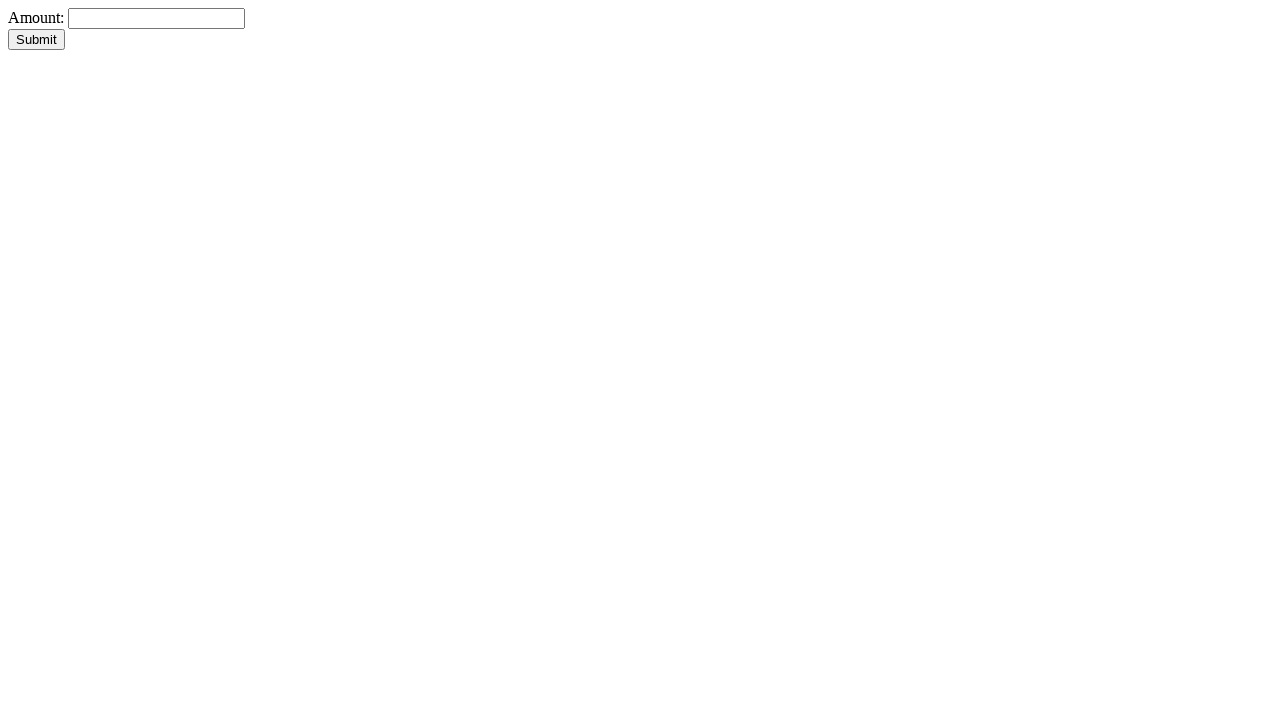

Entered invoice amount of 15000 on #amount
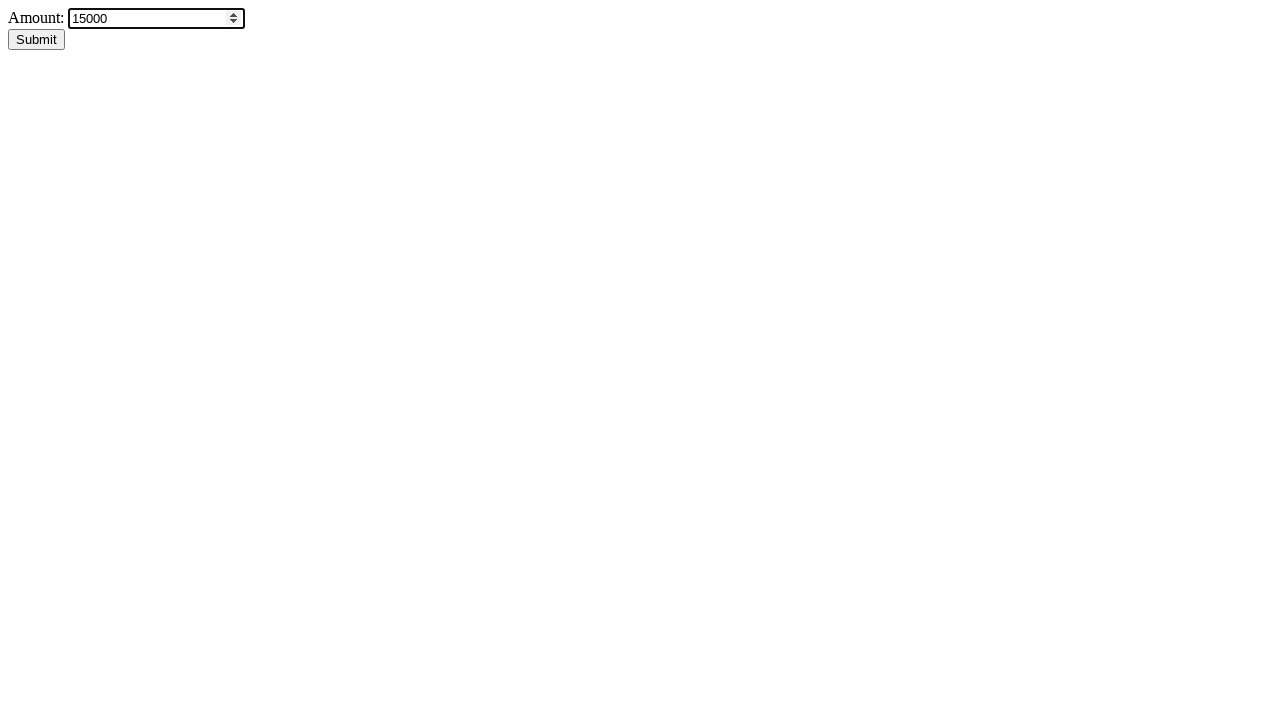

Clicked submit button to process invoice at (36, 40) on #submitBtn
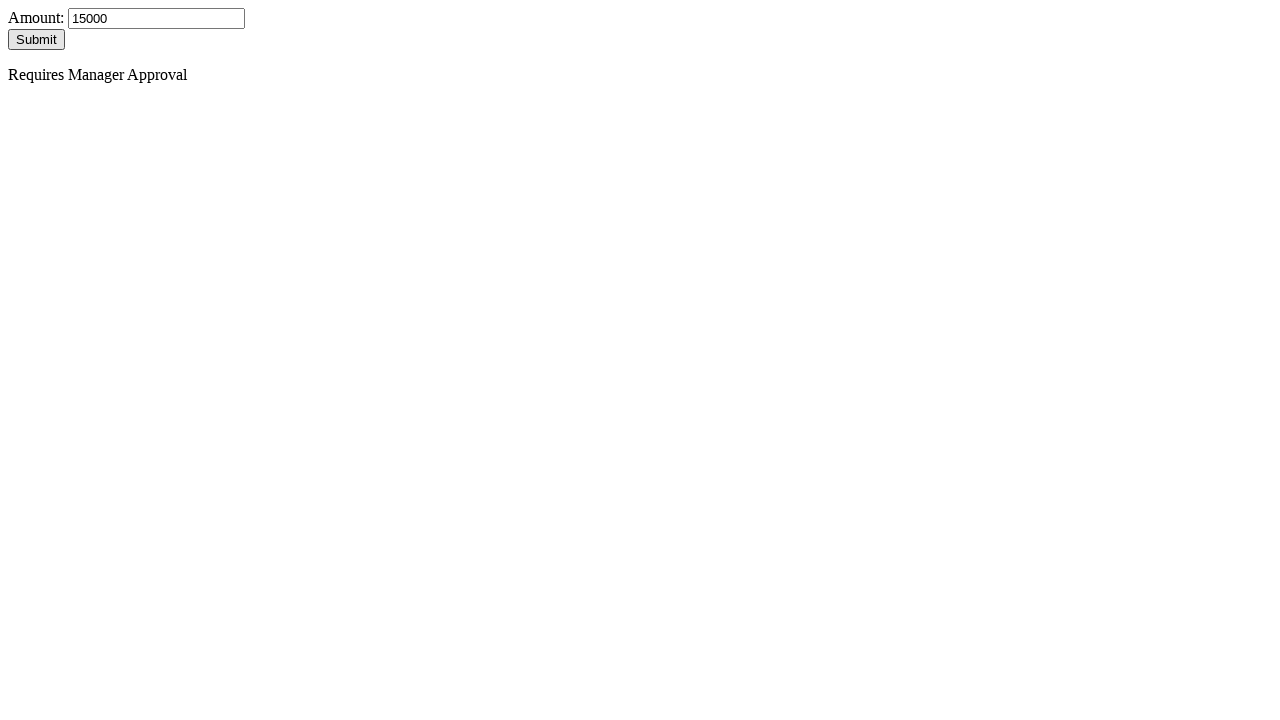

Result displayed showing manager approval requirement
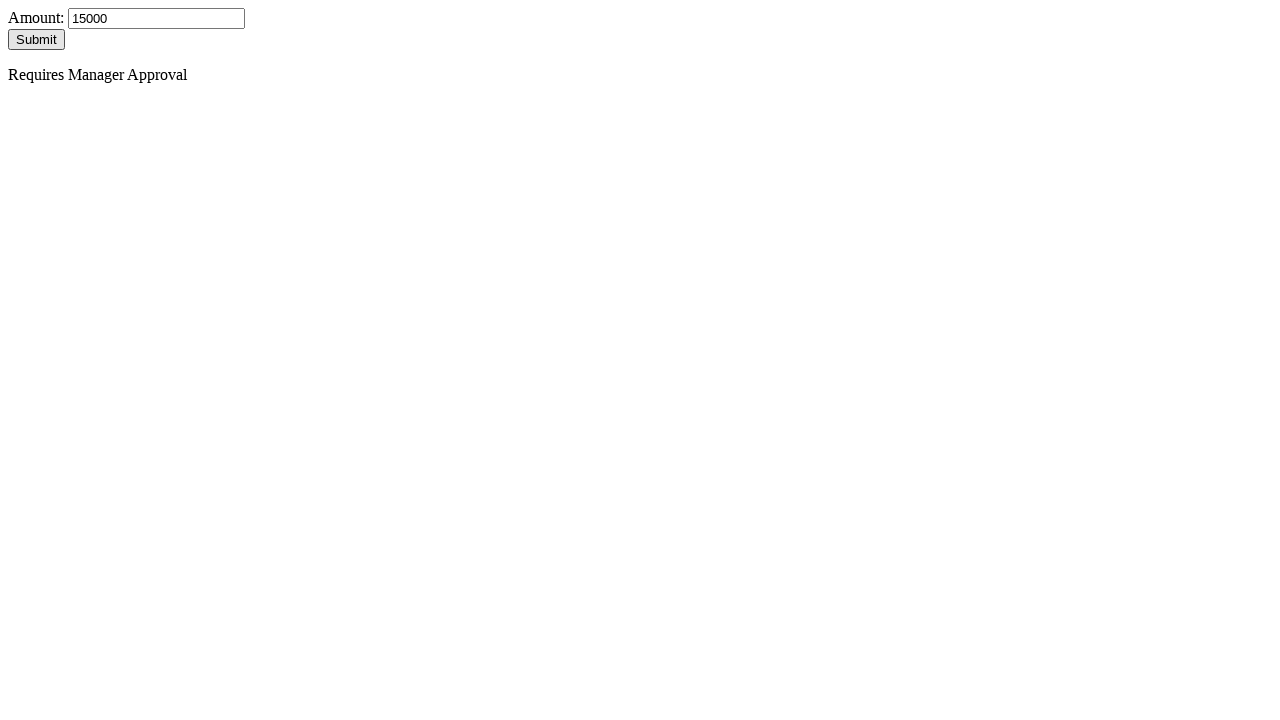

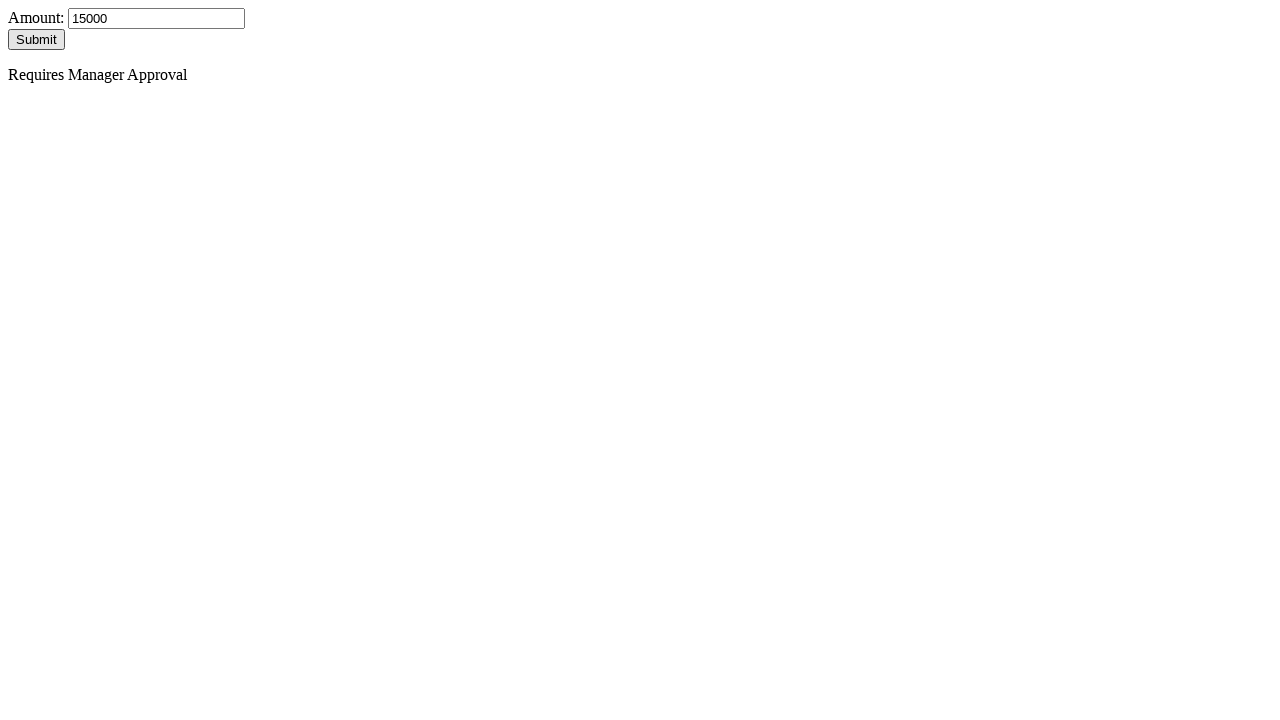